Clicks on Nokia Lumia product link and verifies the price is displayed

Starting URL: https://www.demoblaze.com/

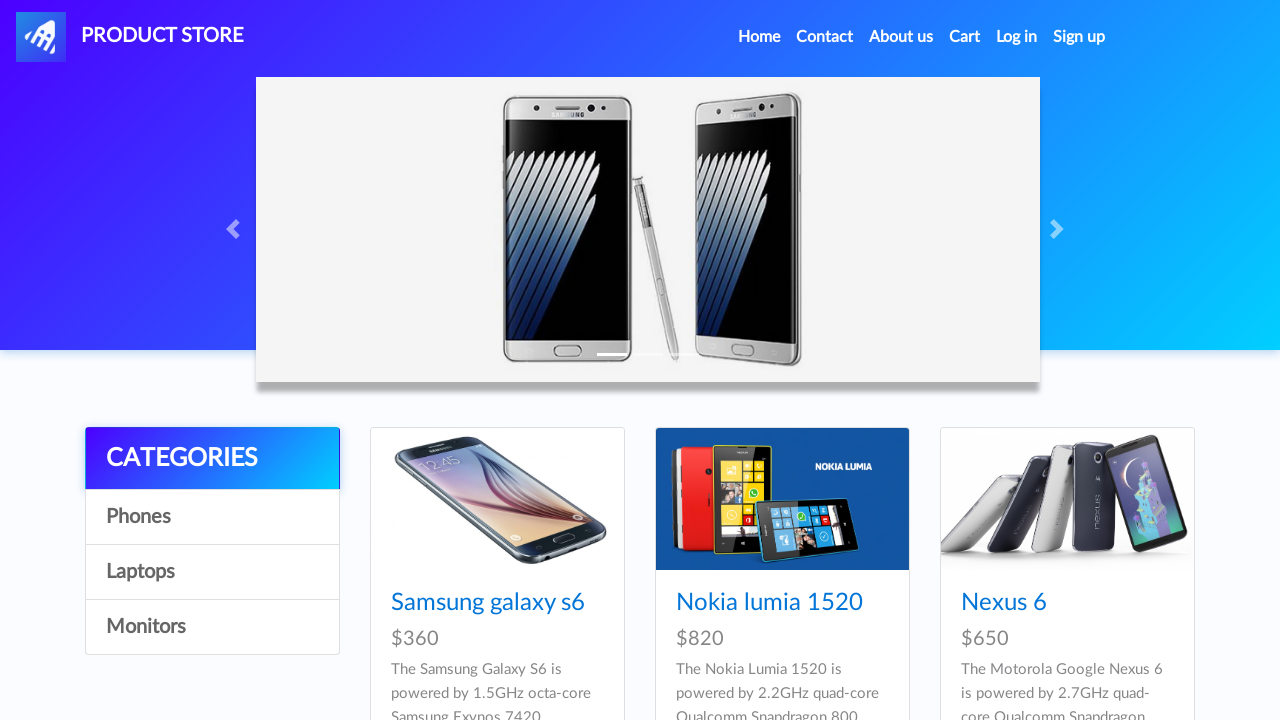

Waited for page to load - network idle
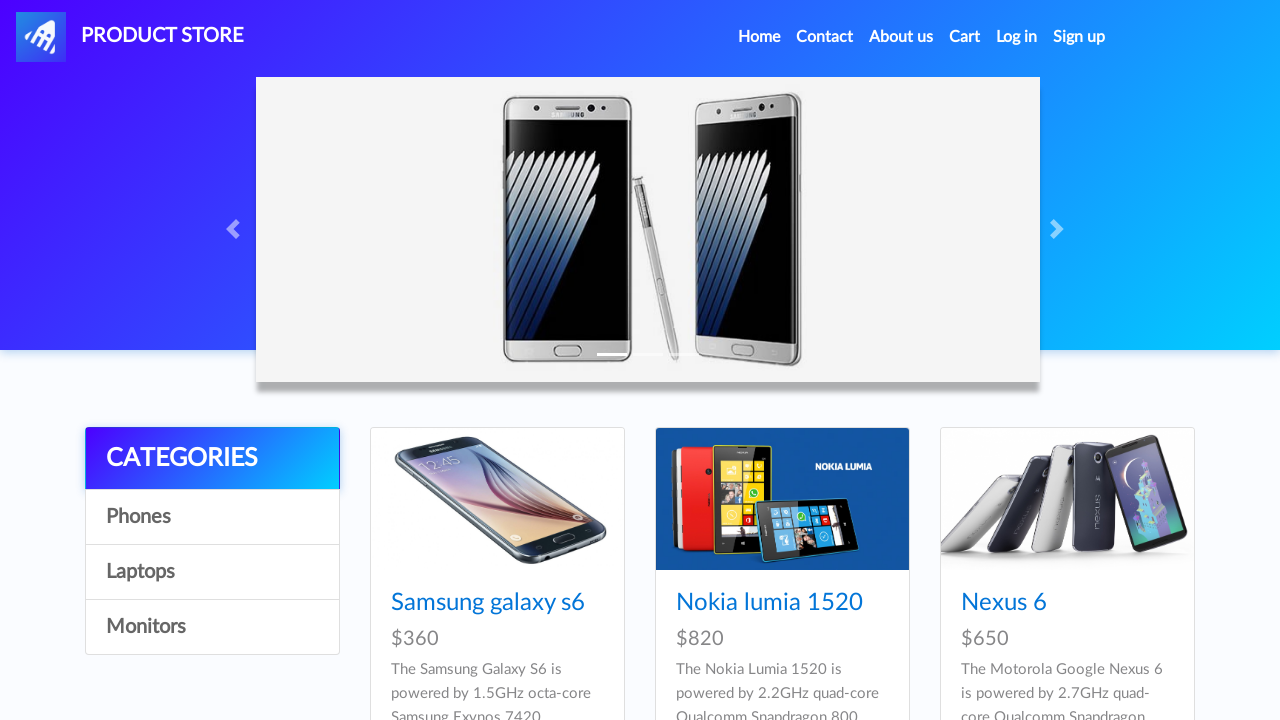

Clicked on Nokia Lumia product link at (782, 499) on div a[href='prod.html?idp_=2']
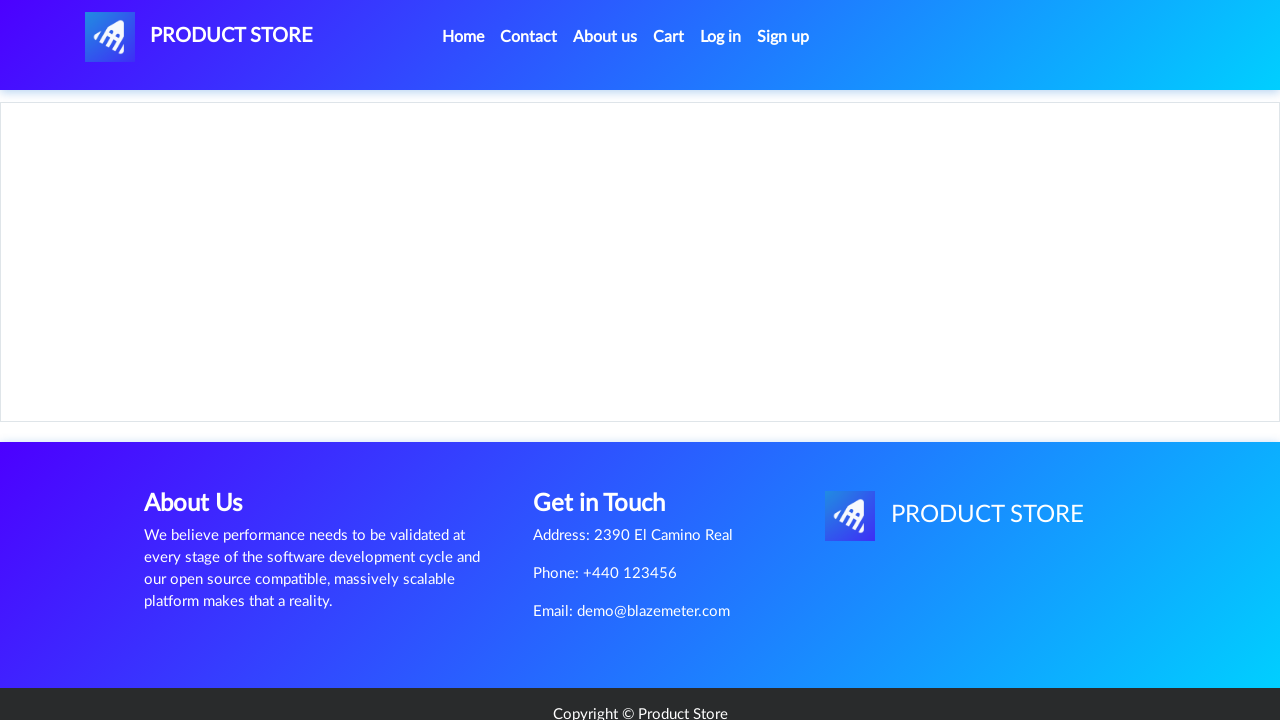

Verified price $820 is displayed for Nokia Lumia
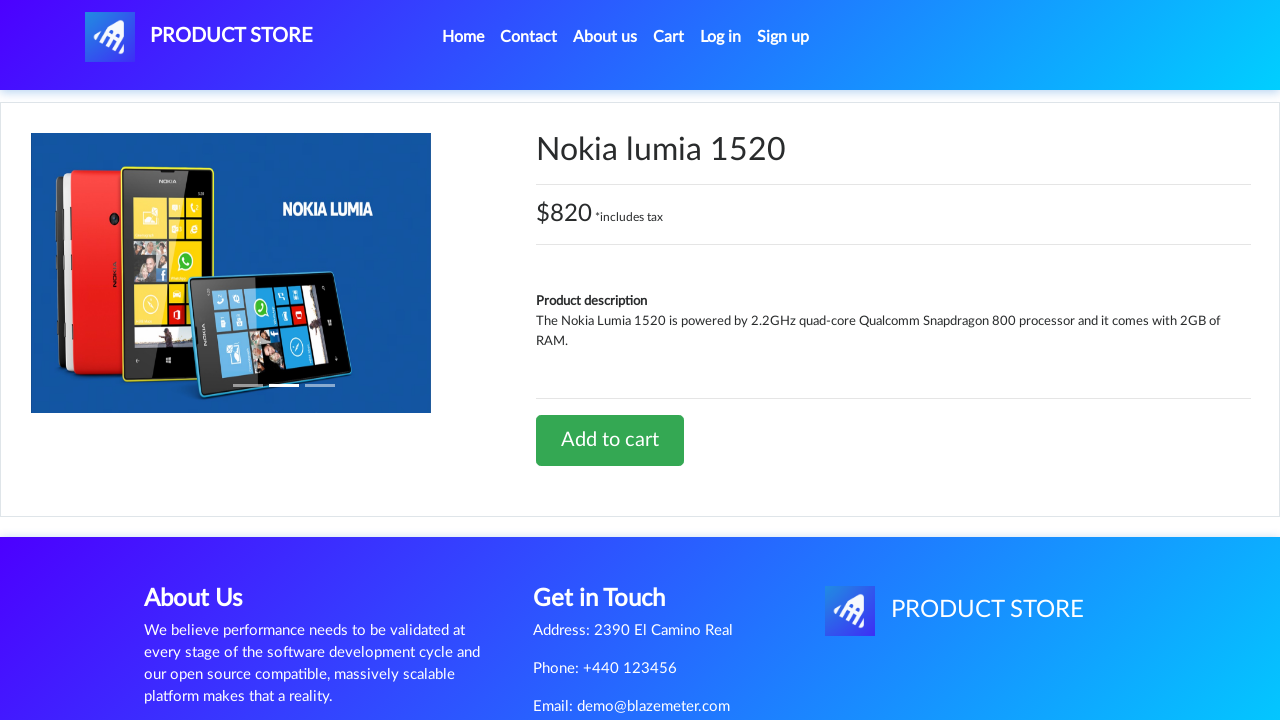

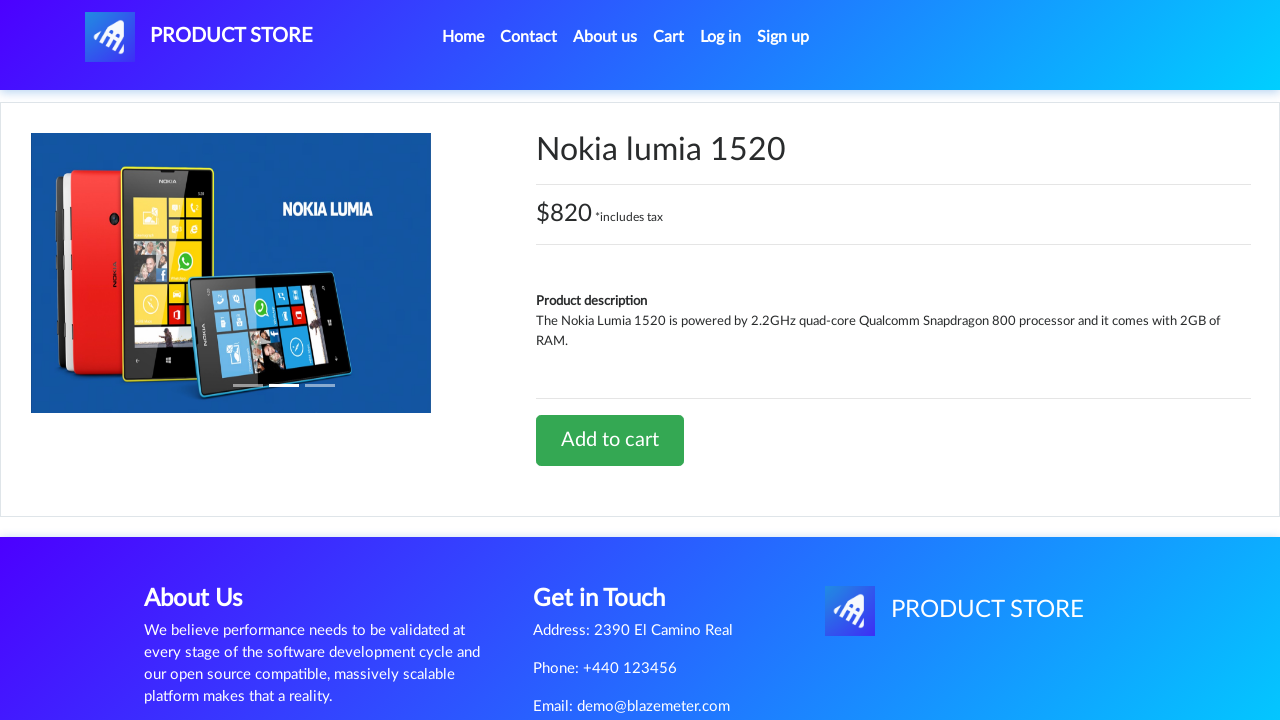